Tests the search functionality on python.org by entering a search query and submitting the form using the Enter key

Starting URL: https://www.python.org

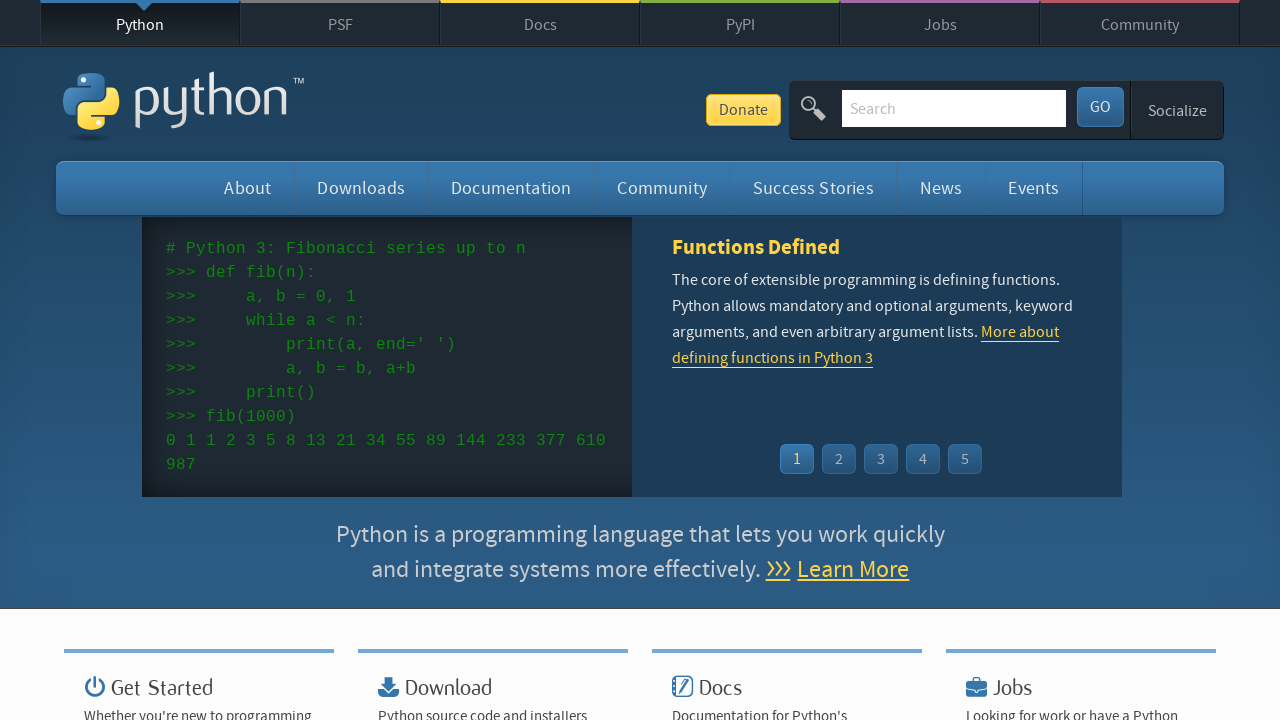

Cleared the search input field on input[name='q']
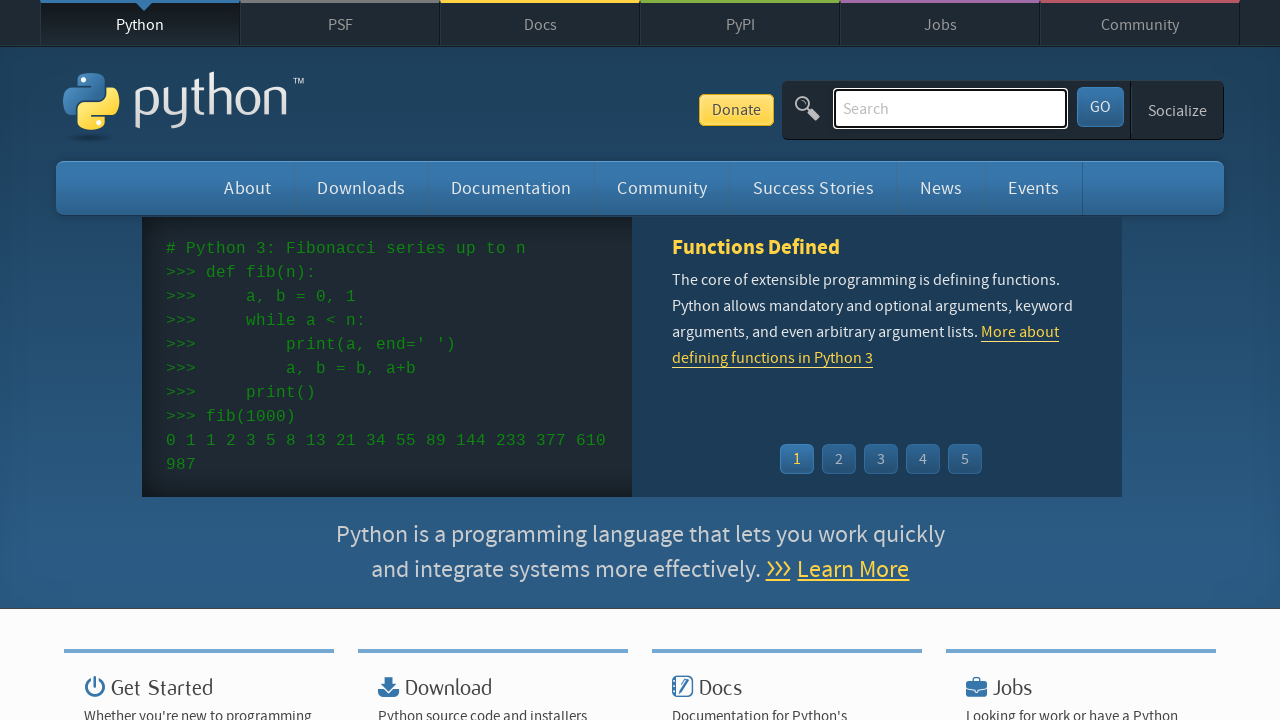

Entered search query 'getting started with python' into search field on input[name='q']
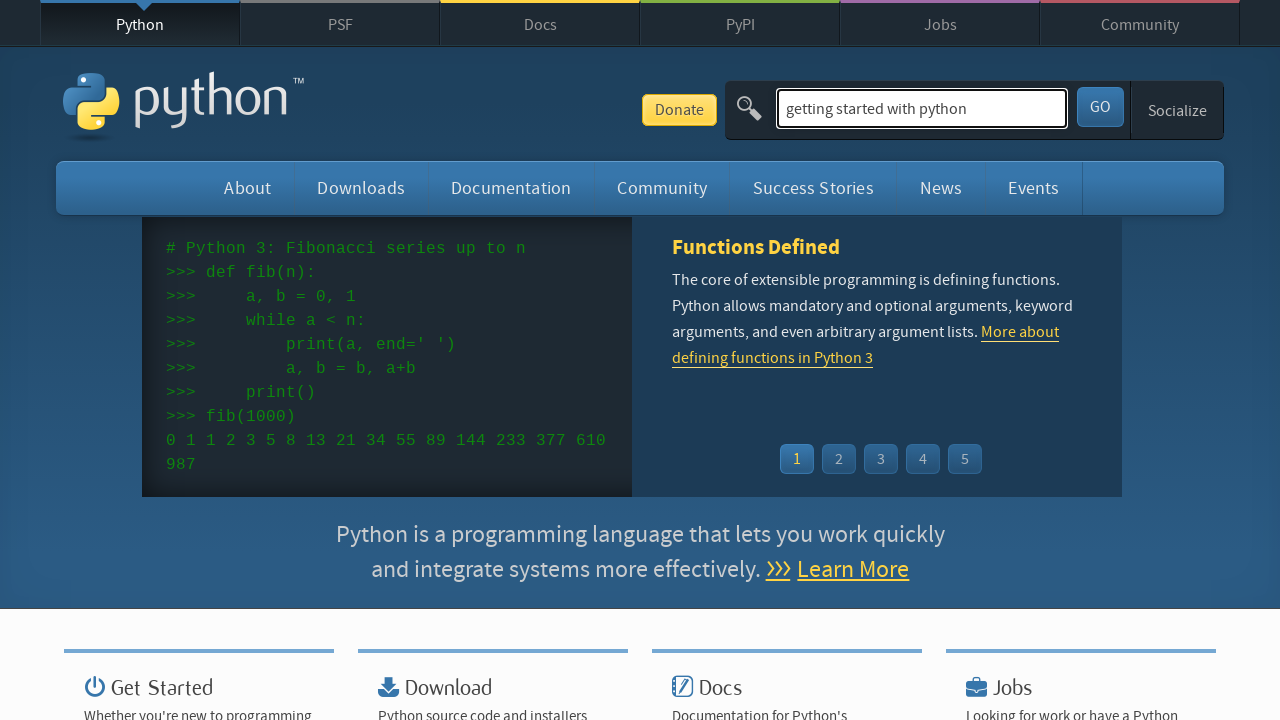

Pressed Enter to submit the search form on input[name='q']
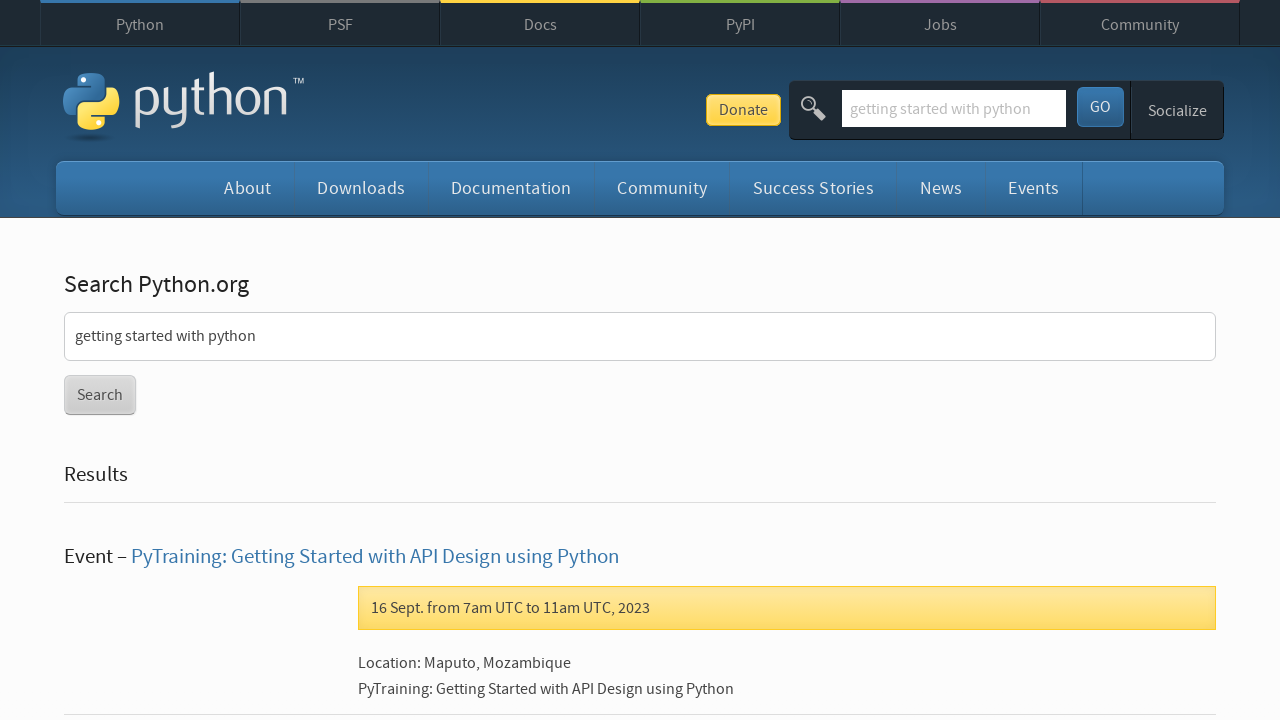

Search results page loaded successfully
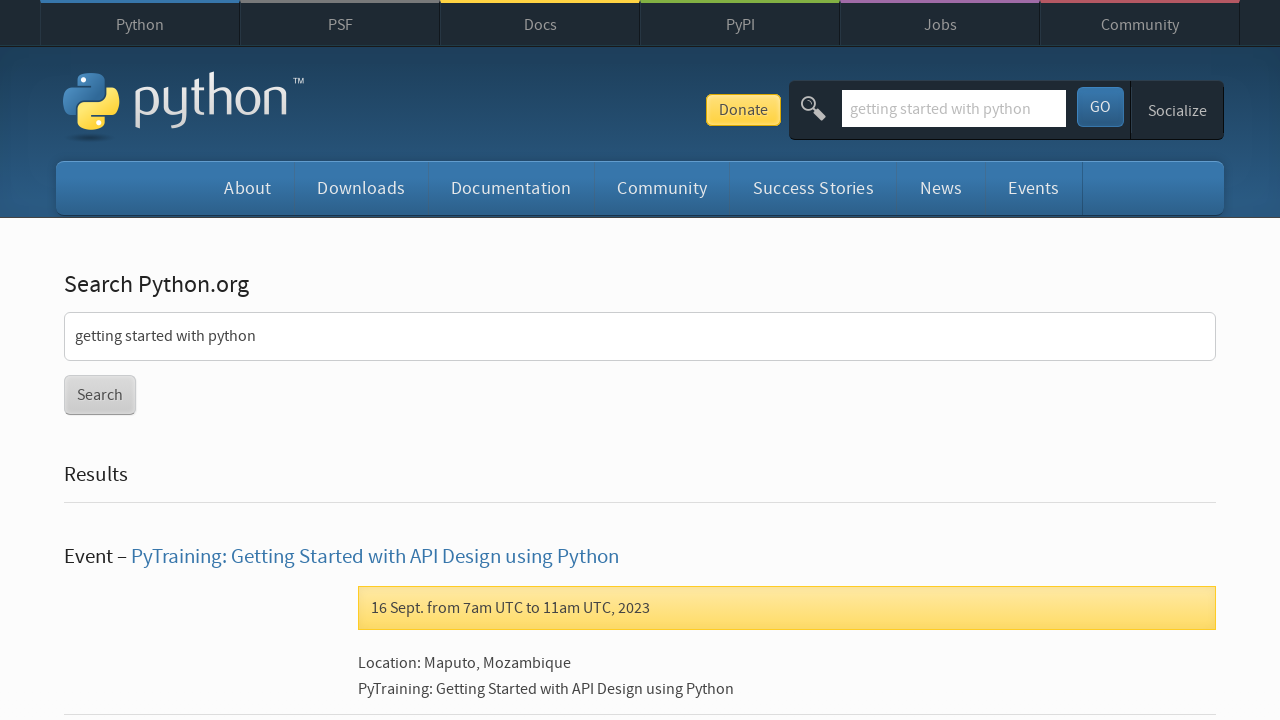

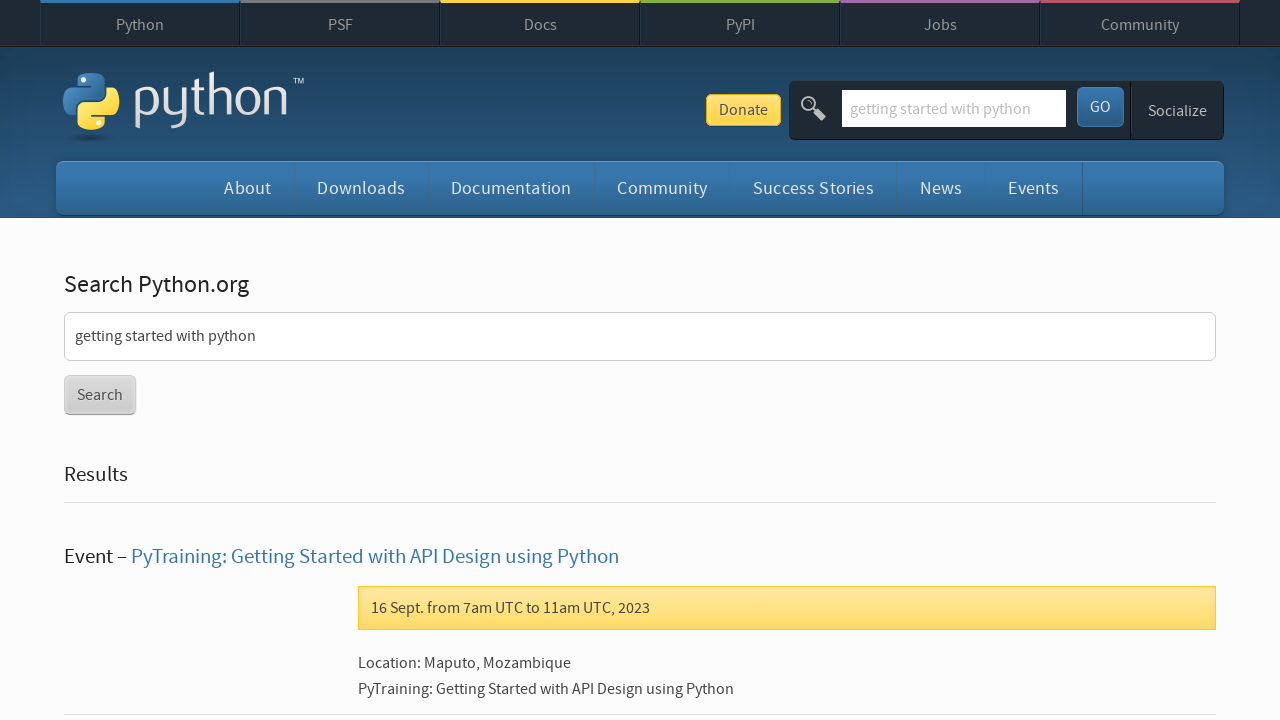